Tests mobile responsiveness by loading the homepage with a mobile viewport size (390x844)

Starting URL: https://stepperslife.com

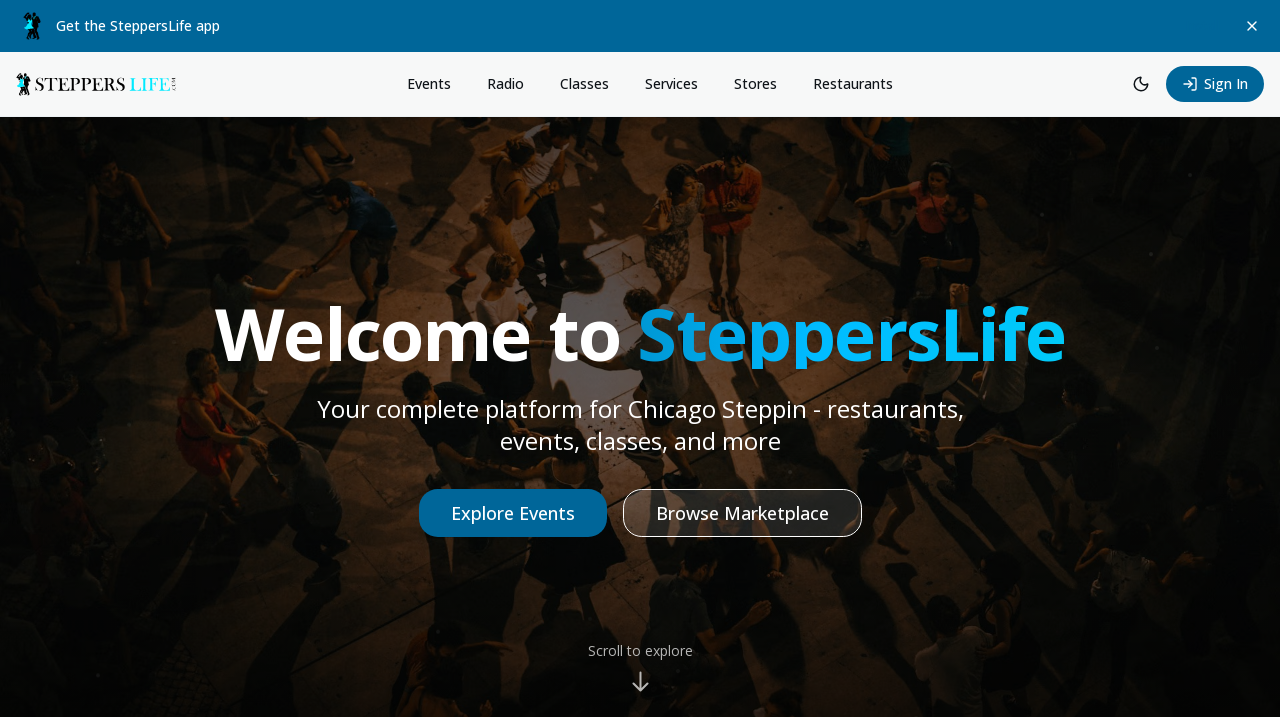

Set mobile viewport size to 390x844
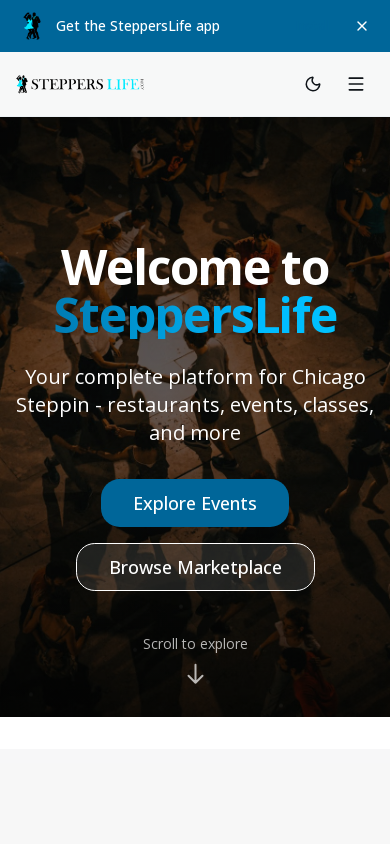

Page DOM content loaded in mobile view
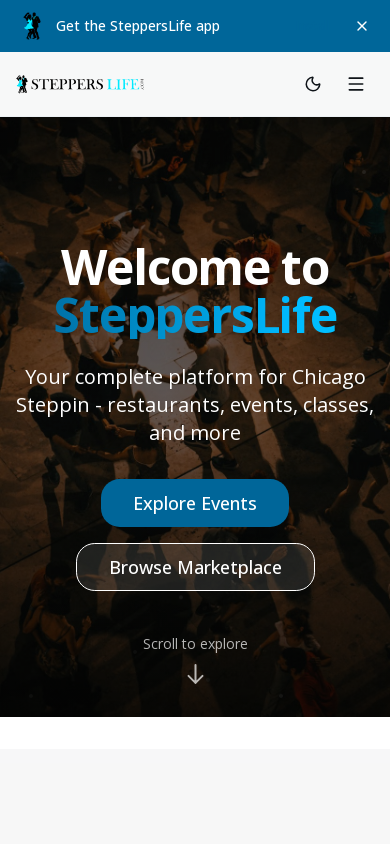

Waited 2 seconds for mobile page to fully render
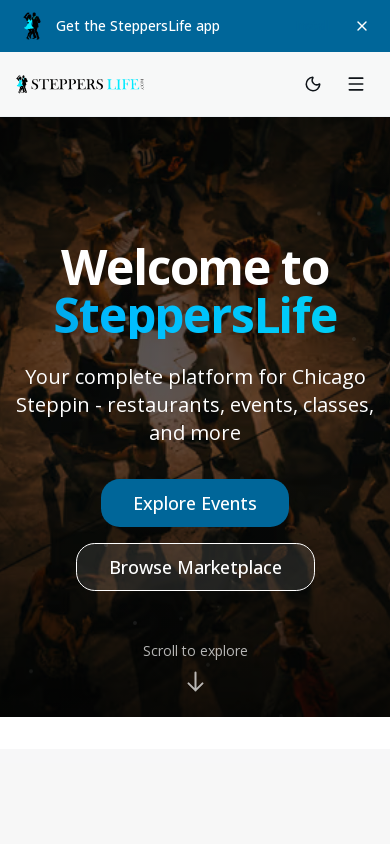

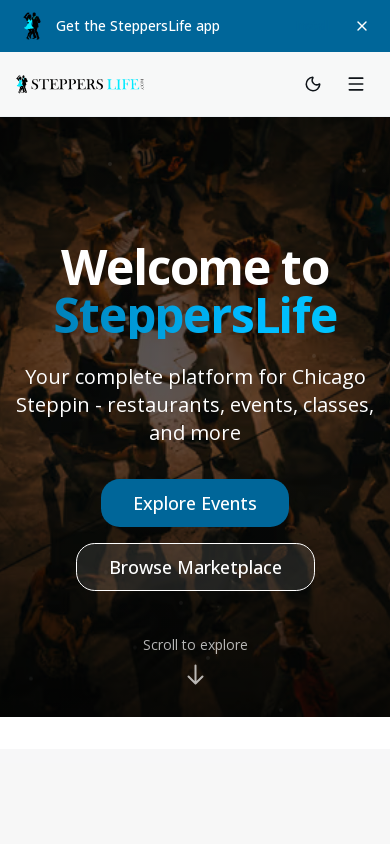